Tests a sign-up form by filling in first name, last name, and email fields, then submitting the form

Starting URL: http://secure-retreat-92358.herokuapp.com/

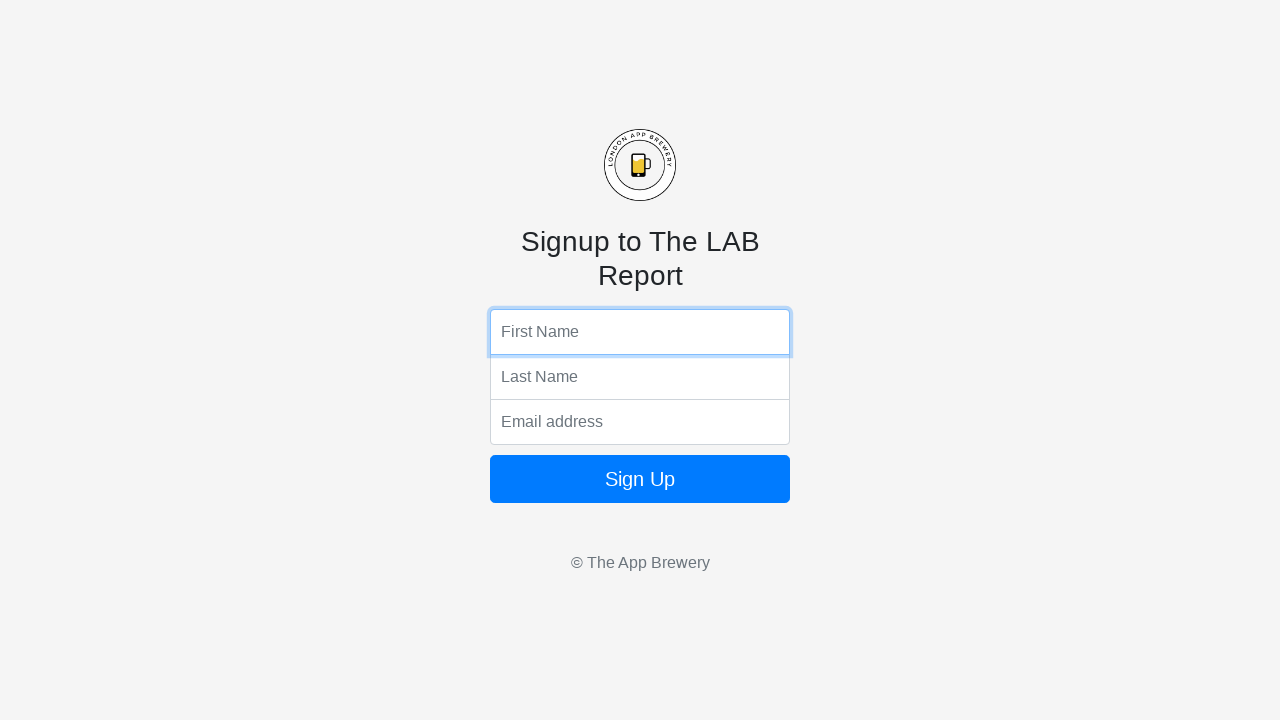

Navigated to sign-up form page
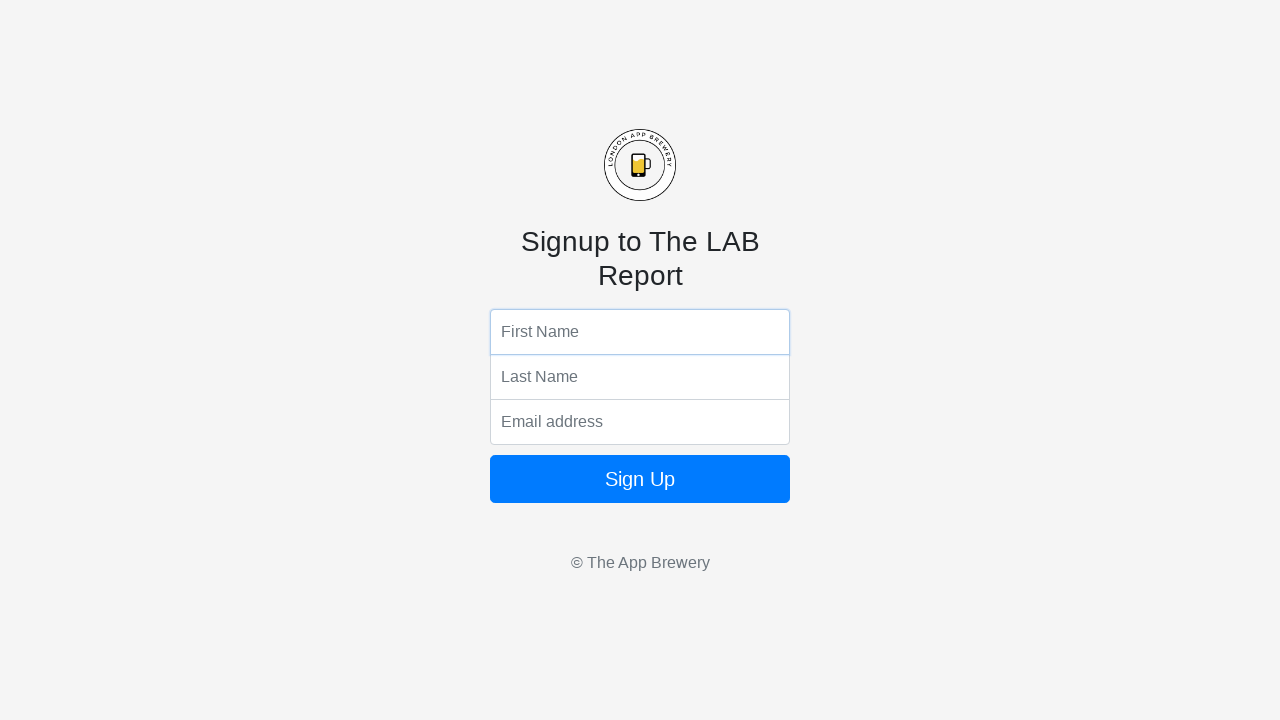

Filled first name field with 'John' on xpath=/html/body/form/input[1]
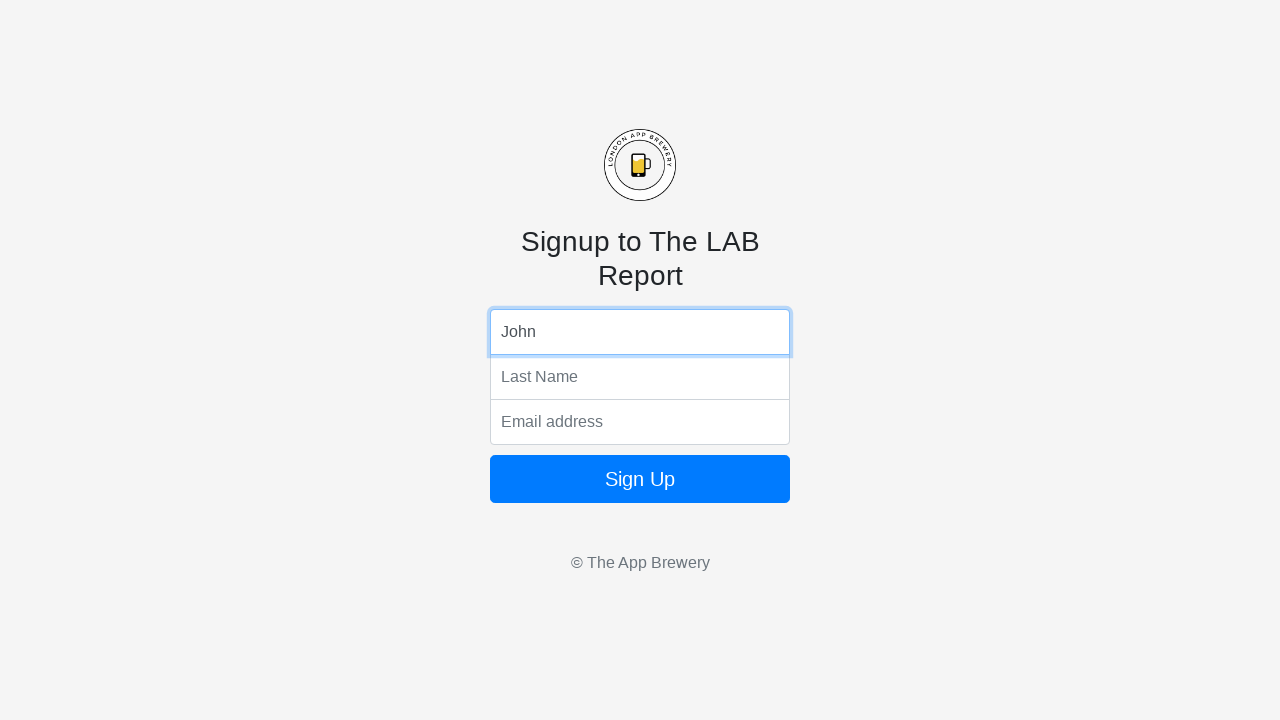

Filled last name field with 'Smith' on xpath=/html/body/form/input[2]
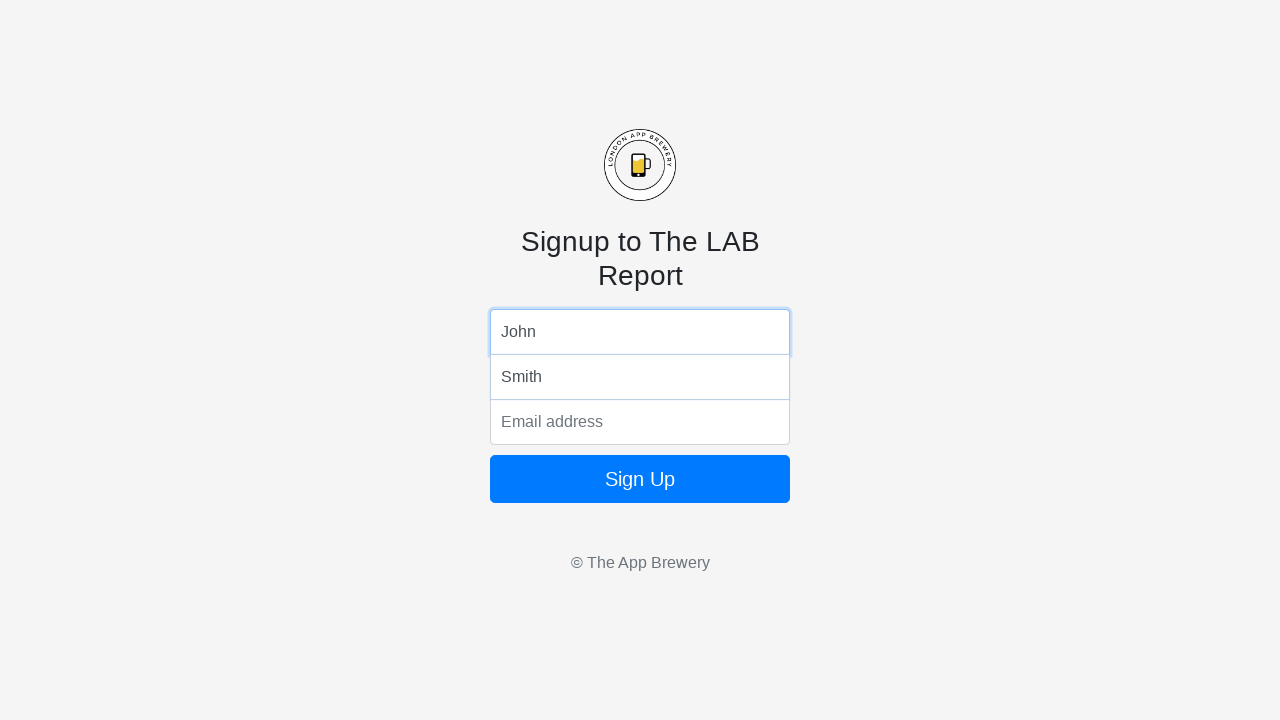

Filled email field with 'john.smith@example.com' on xpath=/html/body/form/input[3]
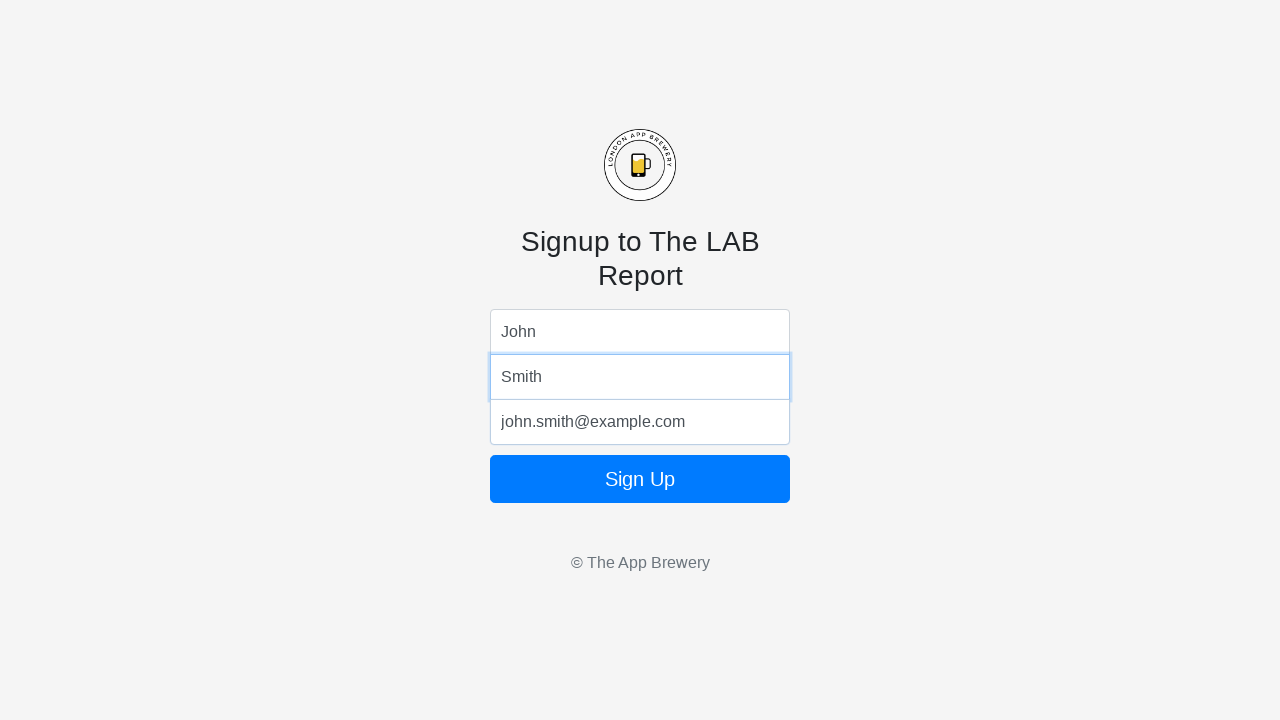

Clicked sign-up button to submit form at (640, 479) on xpath=/html/body/form/button
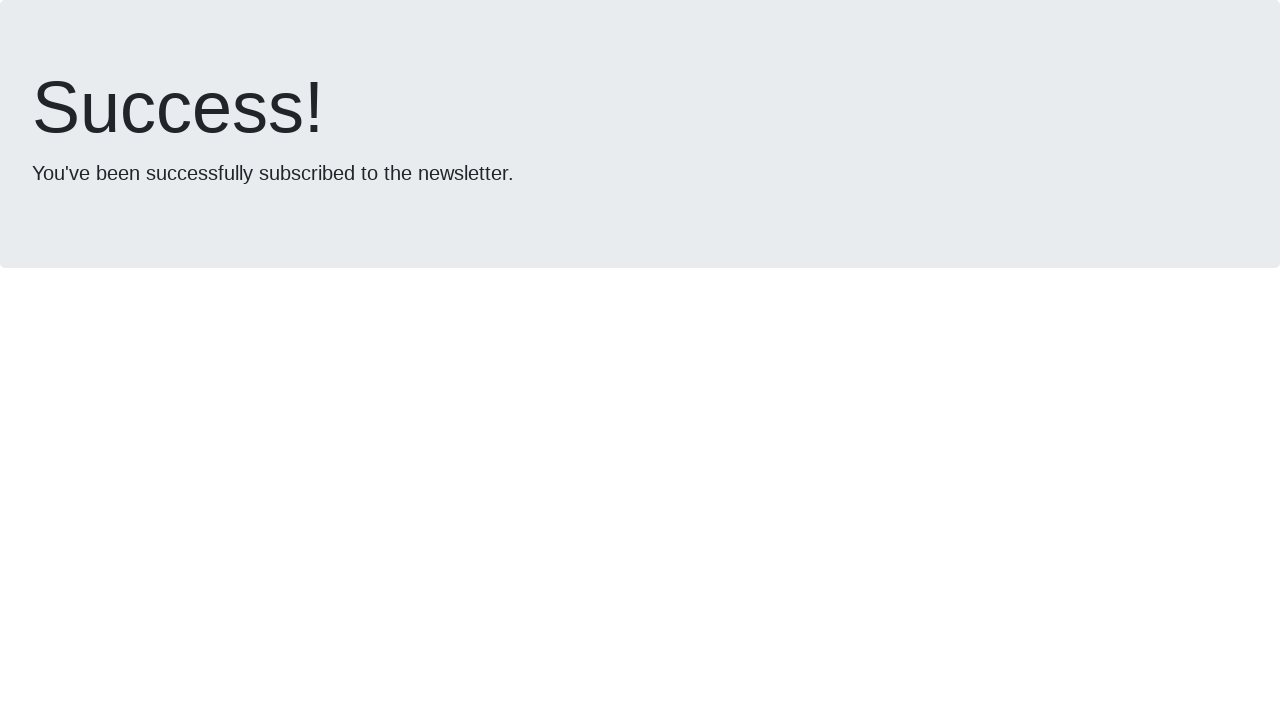

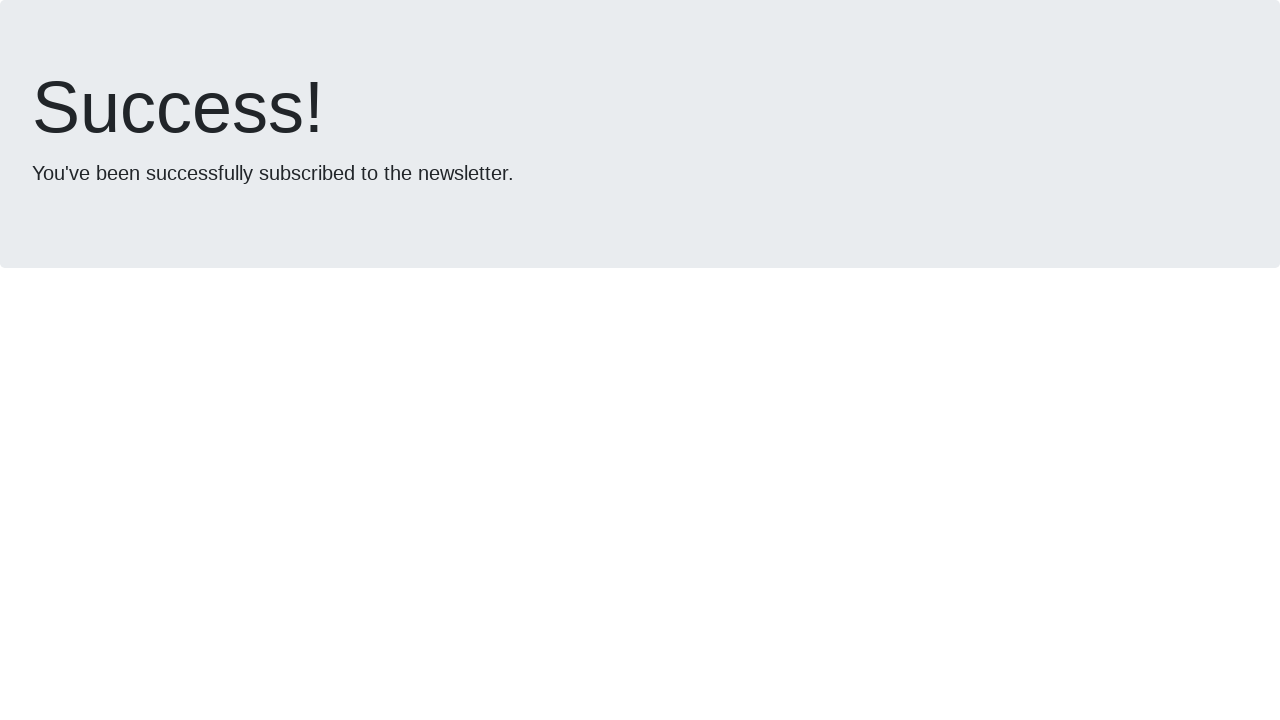